Tests back and forth navigation by clicking on "A/B Testing" link, verifying the page title, navigating back to the home page, and verifying the home page title.

Starting URL: https://practice.cydeo.com

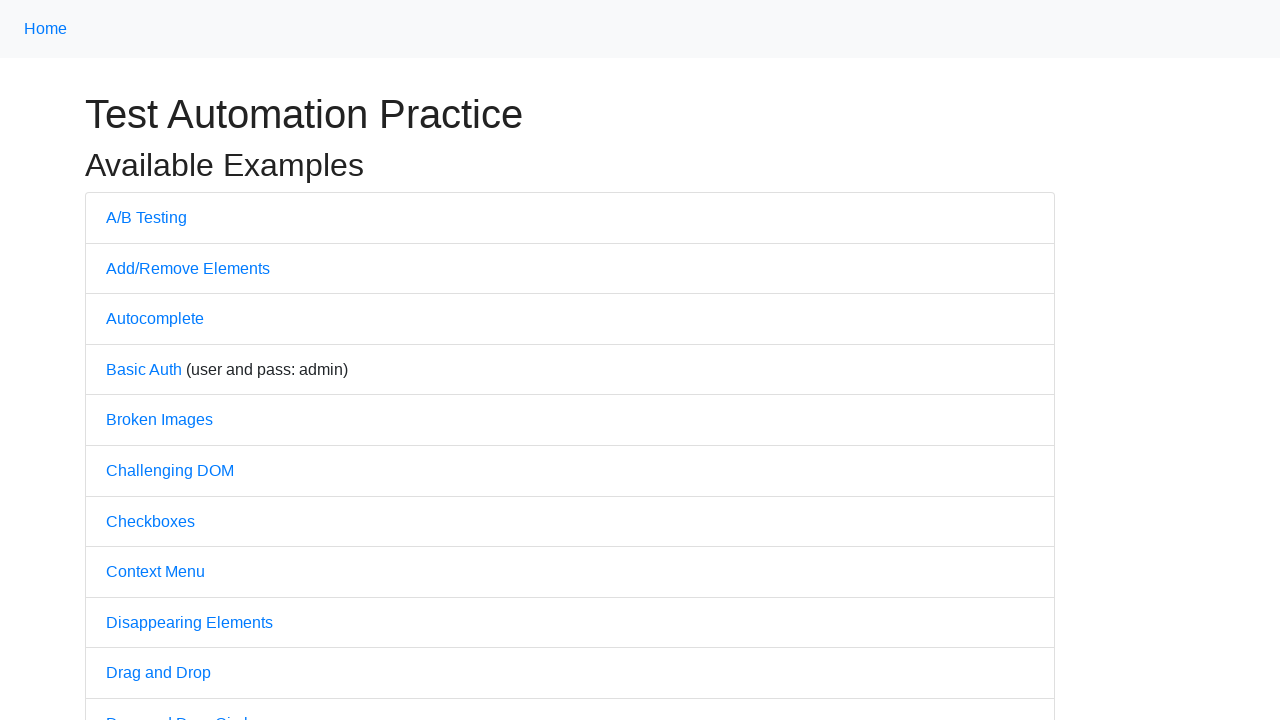

Clicked on 'A/B Testing' link at (146, 217) on text=A/B Testing
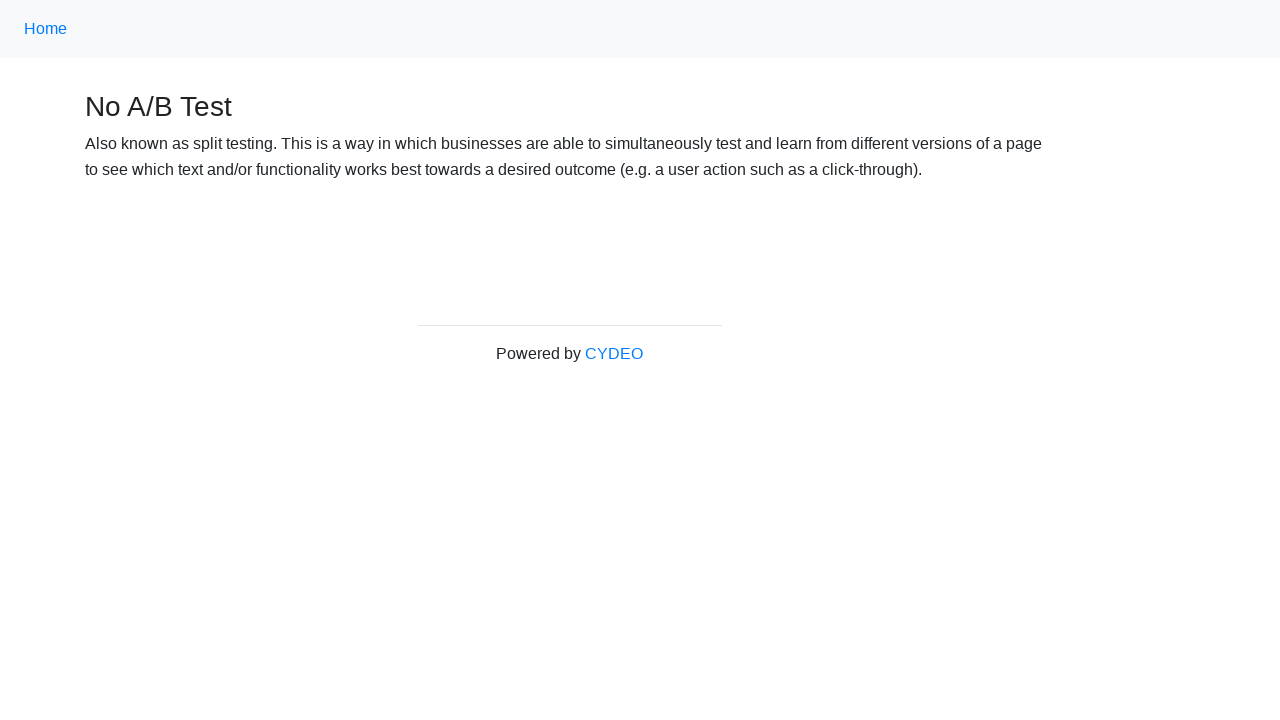

Waited for page to load completely
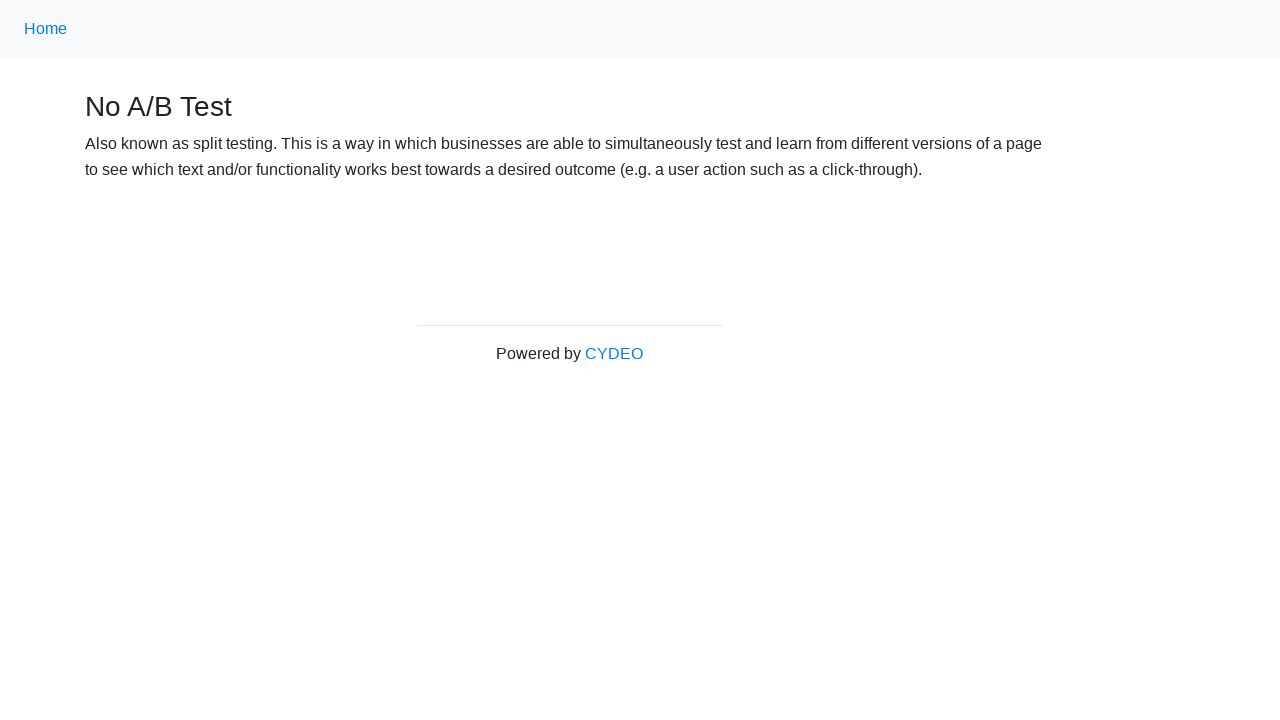

Verified page title is 'No A/B Test'
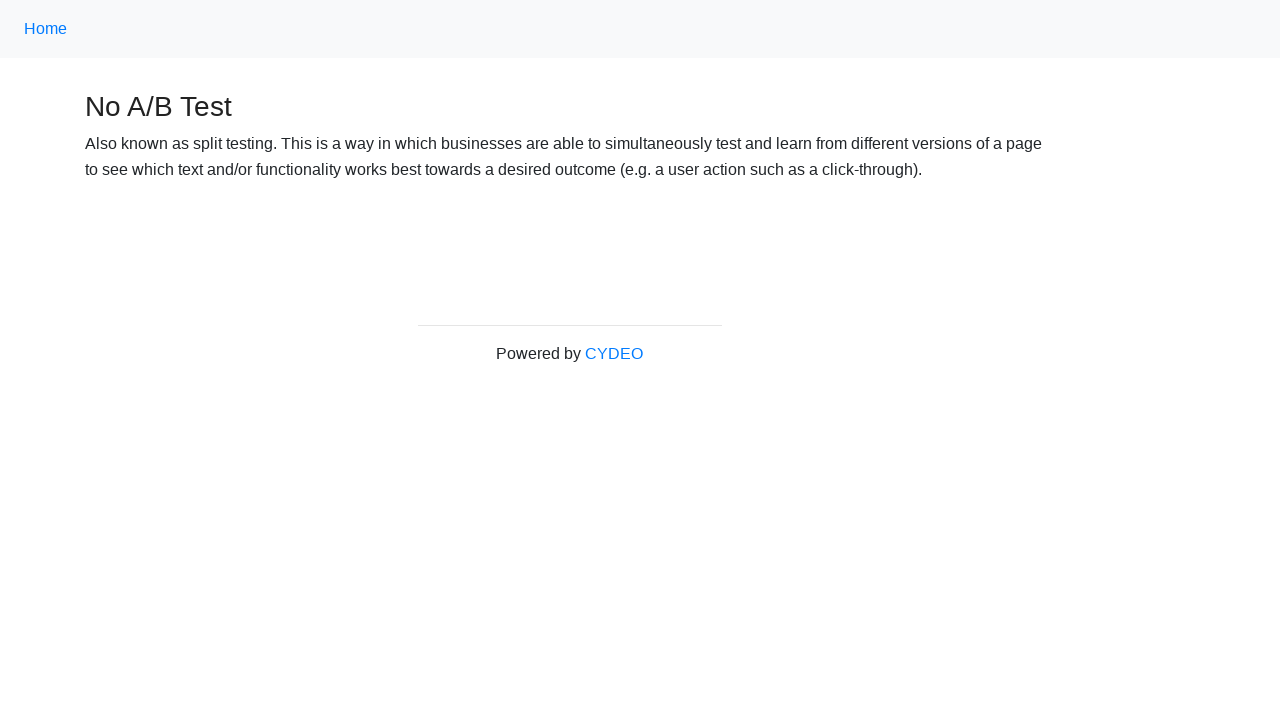

Navigated back to home page
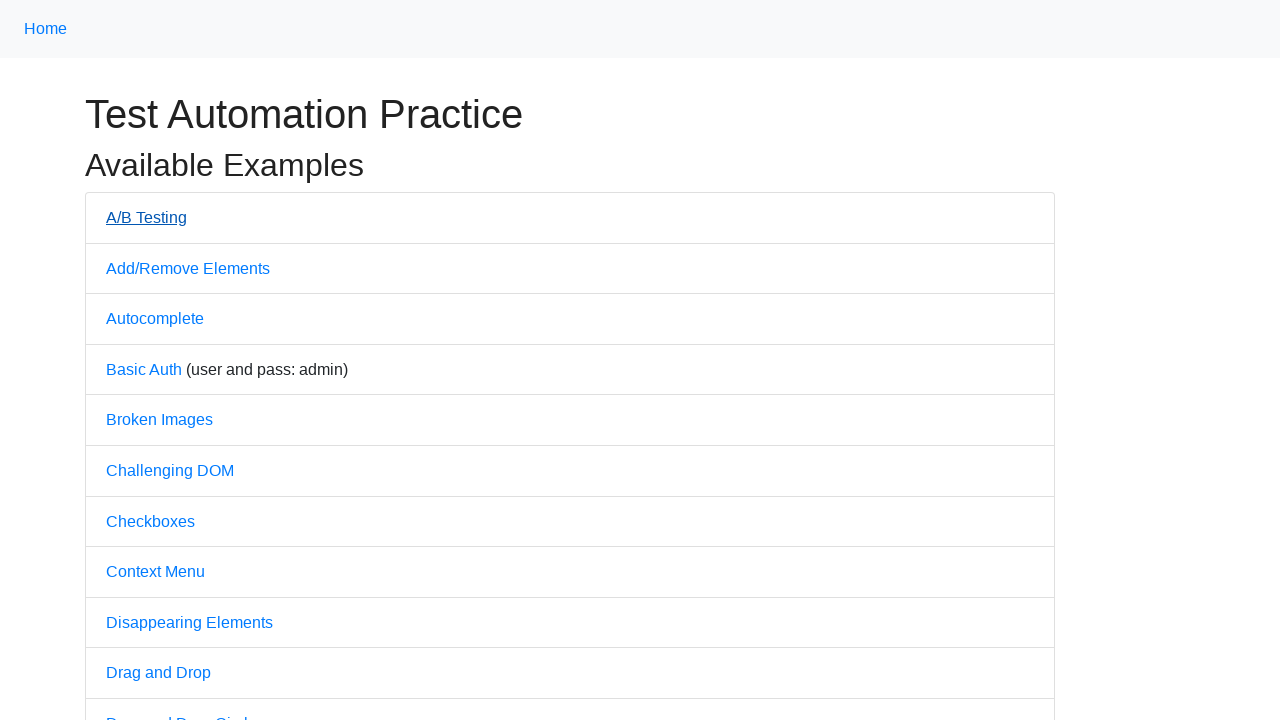

Waited for page to load completely
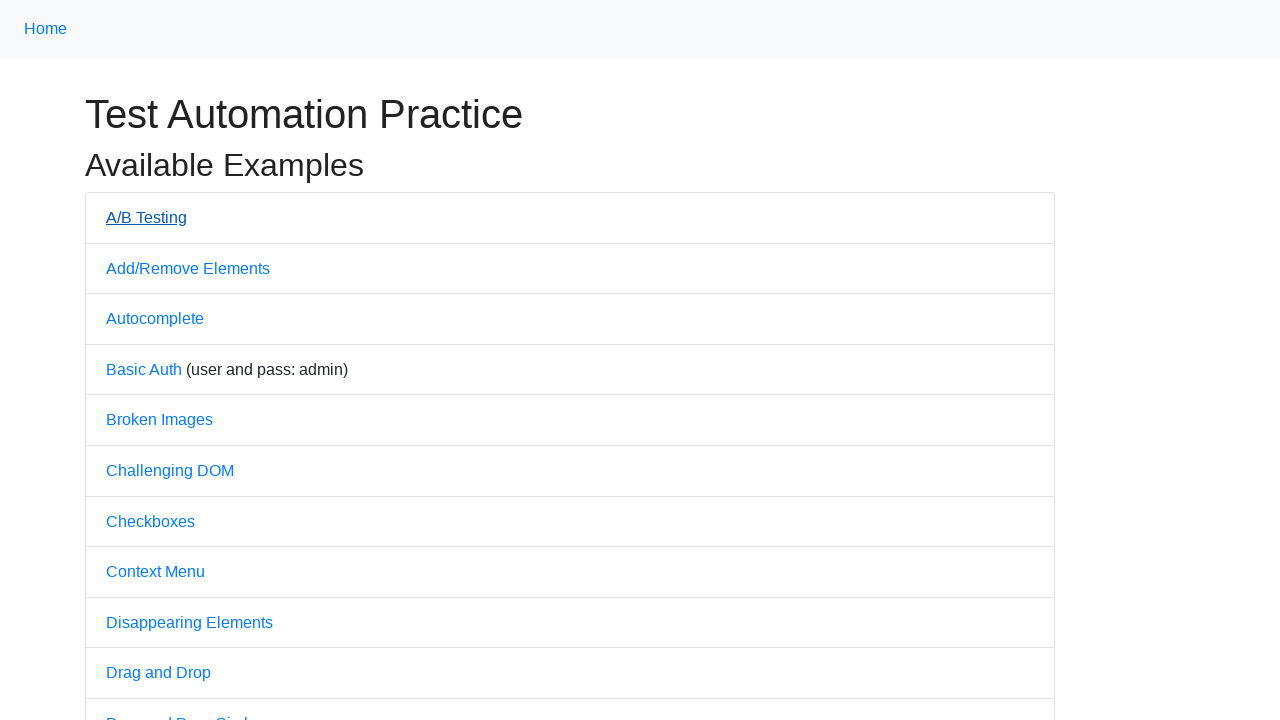

Verified page title is 'Practice'
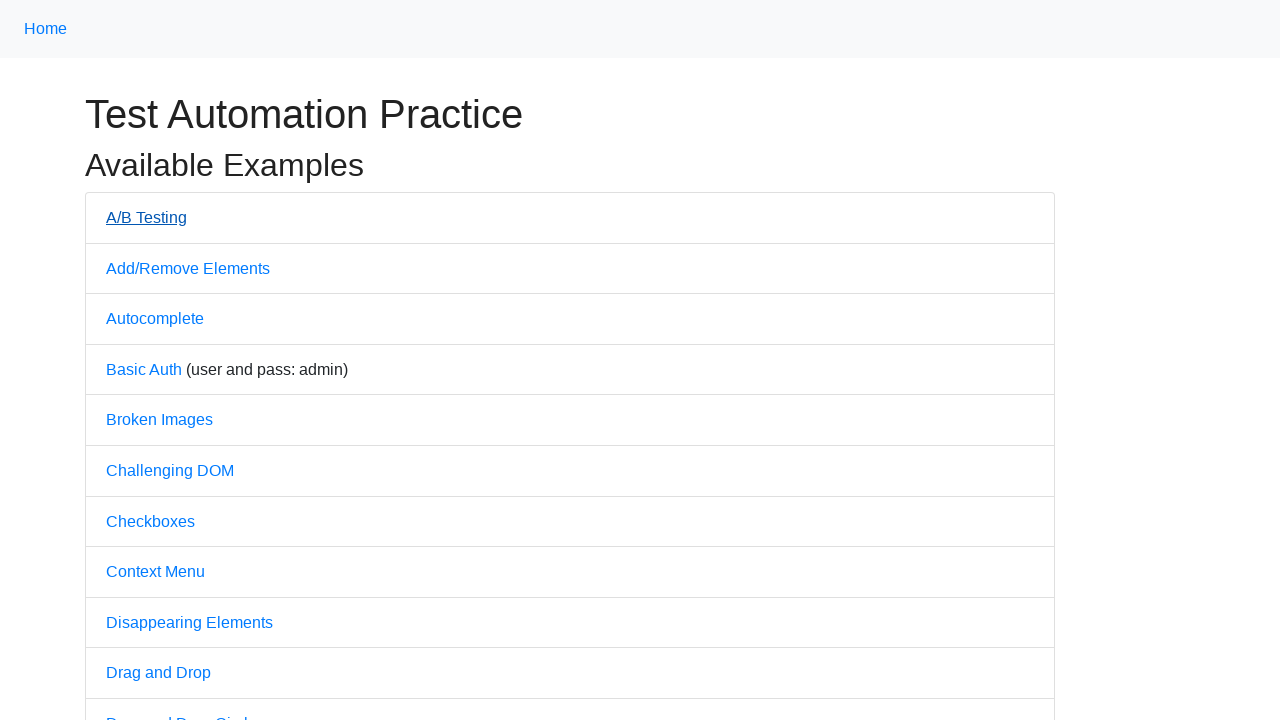

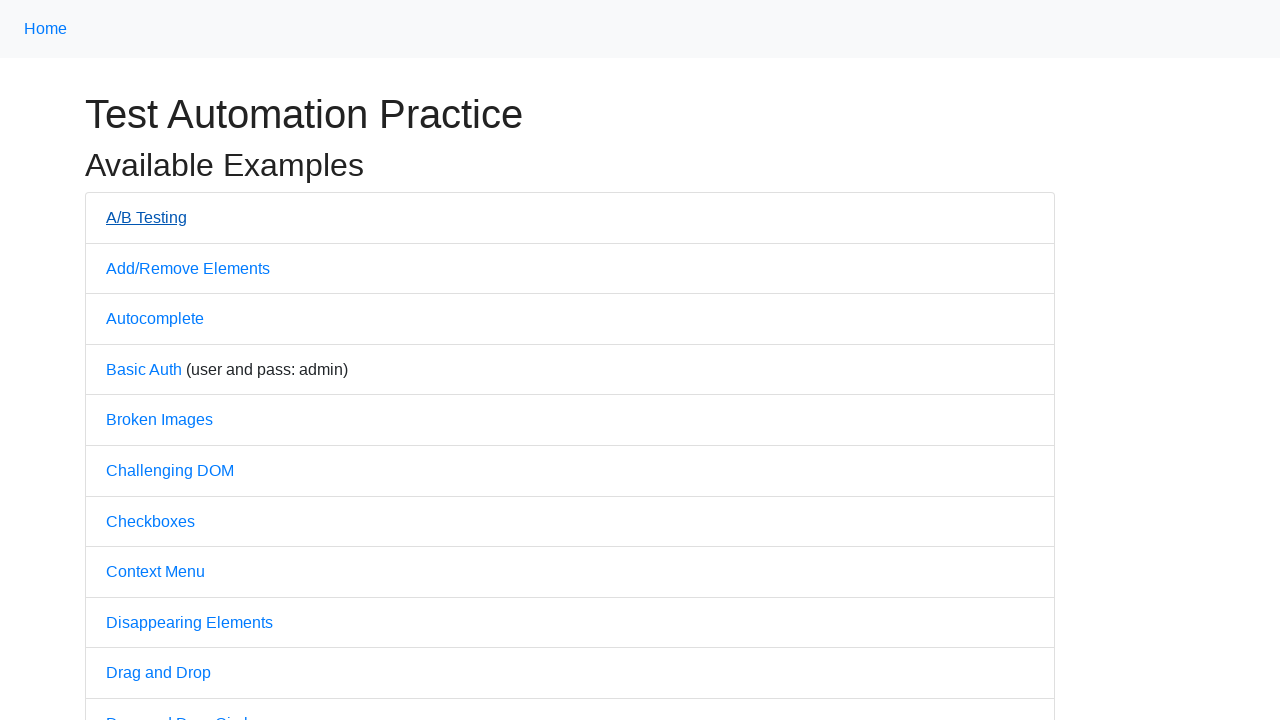